Tests delete functionality by removing the first item from the list and verifying the counter updates

Starting URL: http://immense-hollows-74271.herokuapp.com/

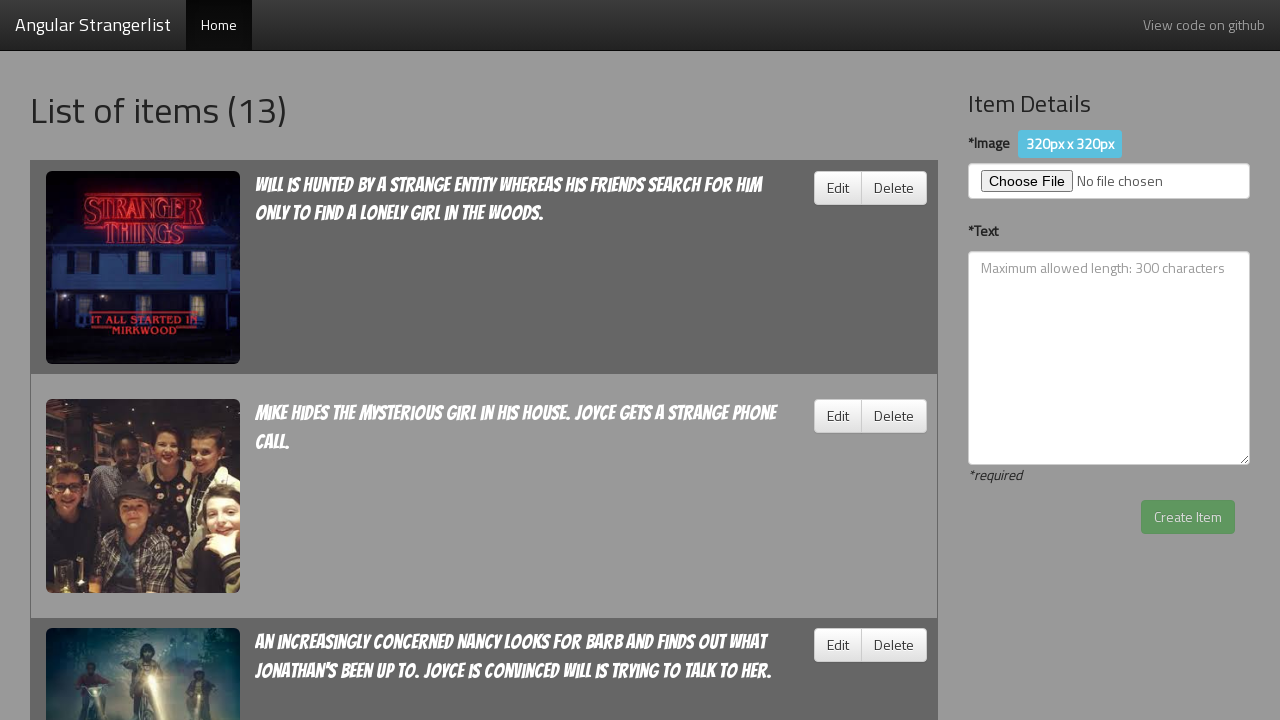

Clicked delete button for first item in list at (894, 188) on (//button[@type='button'])[3]
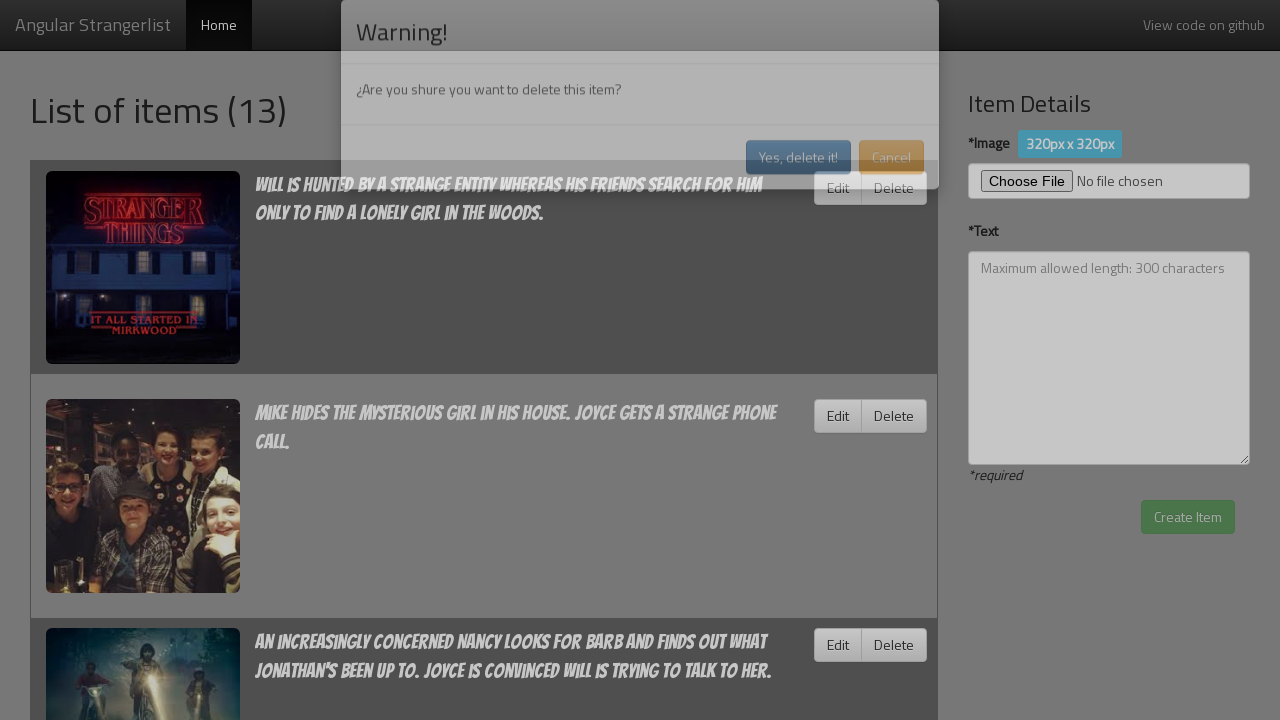

Confirmed deletion by clicking primary button at (798, 189) on button.btn.btn-primary
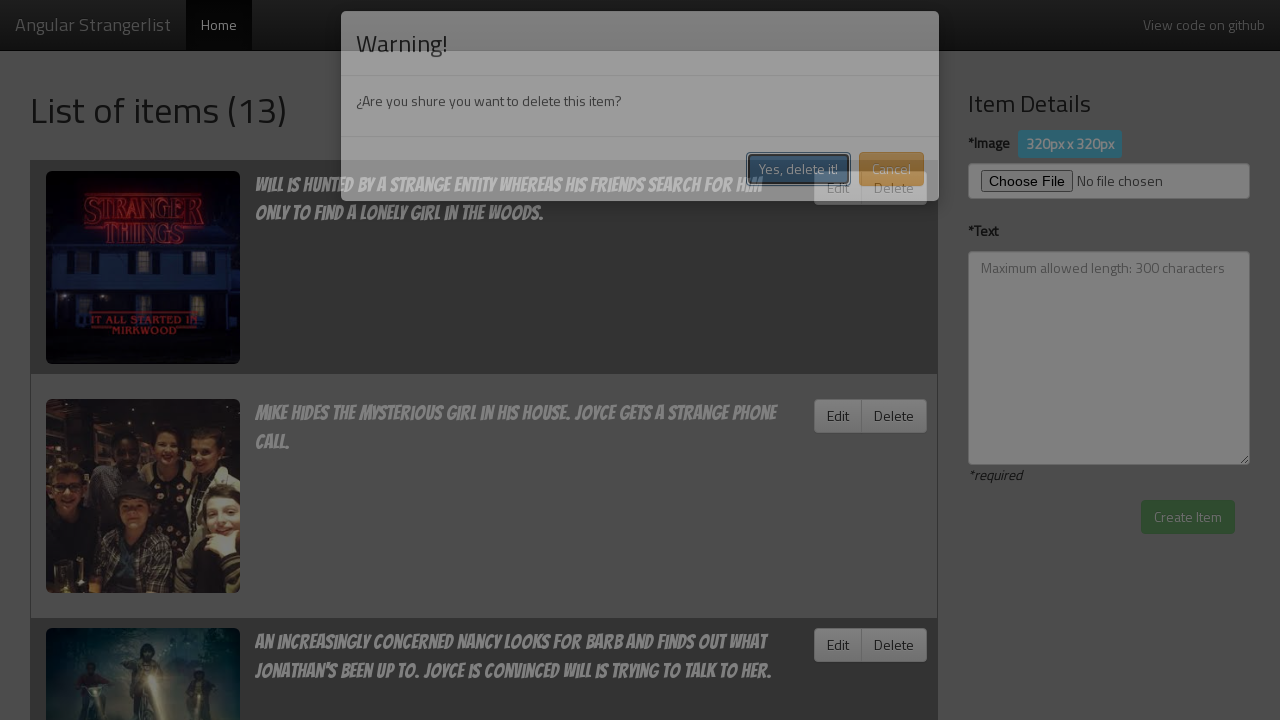

Reloaded page to verify deletion persisted
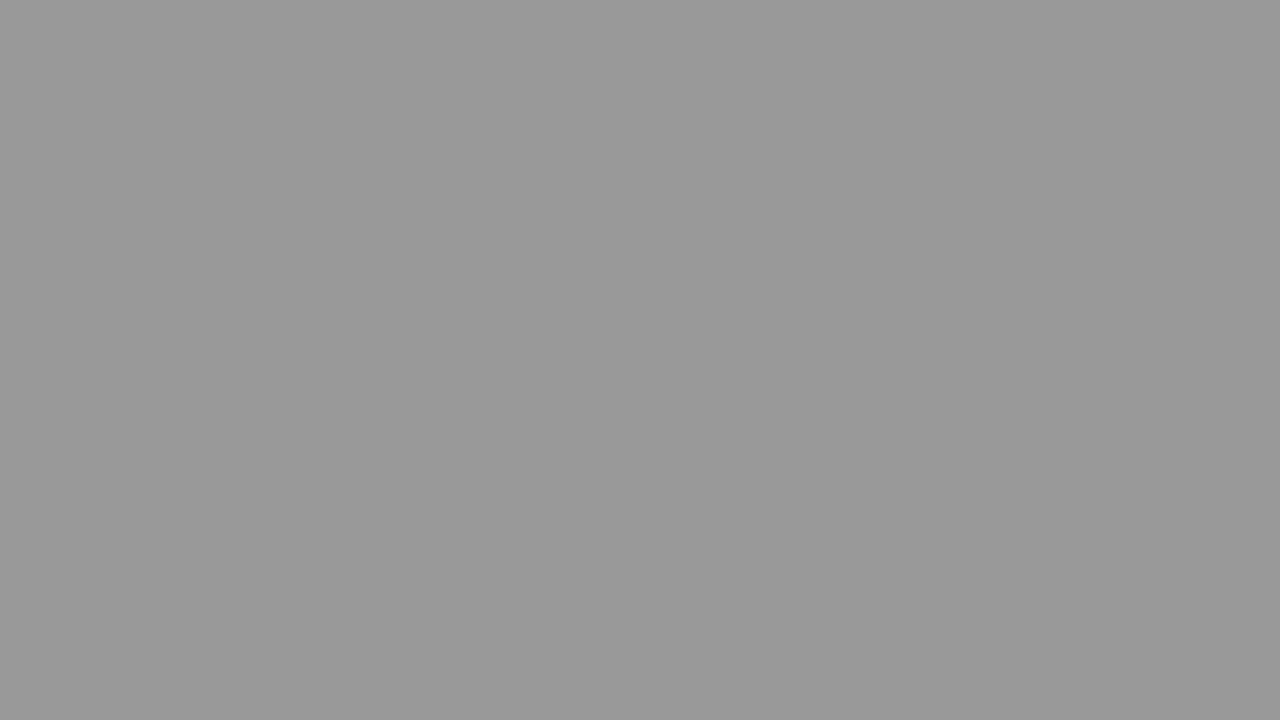

Retrieved counter text: 'List of items (12)'
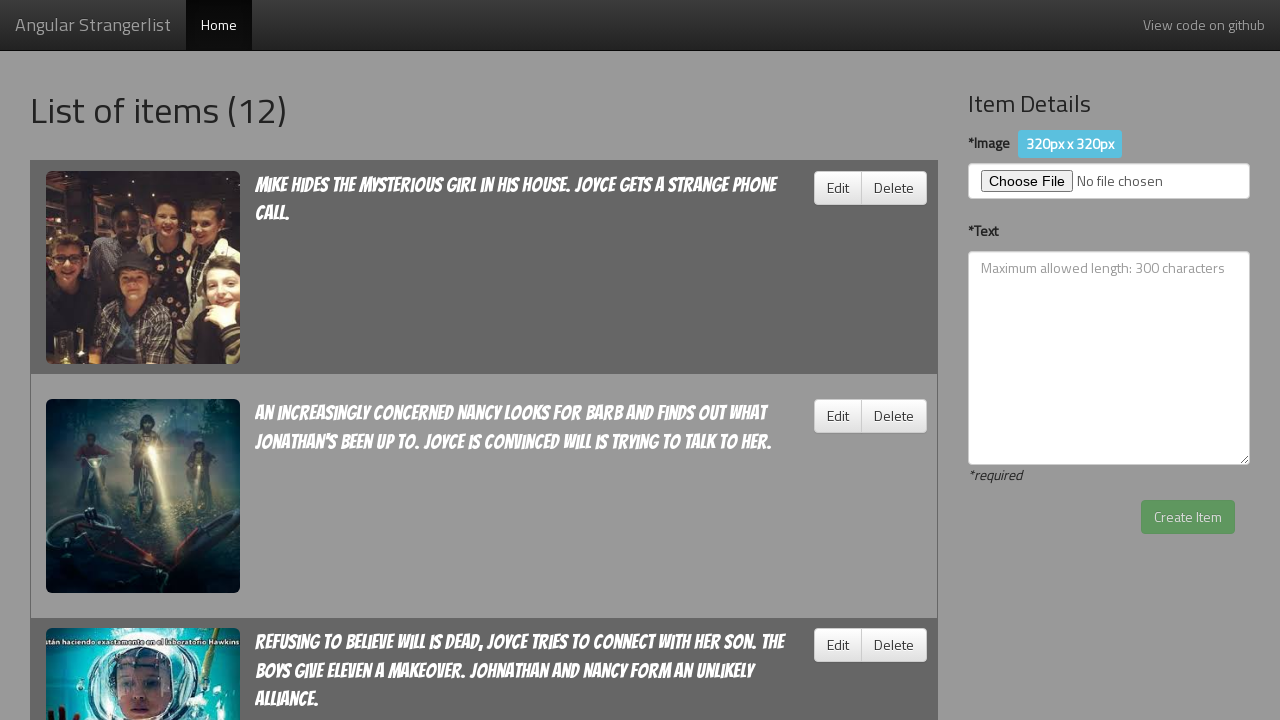

Verified counter updated to 'List of items (12)' after deletion
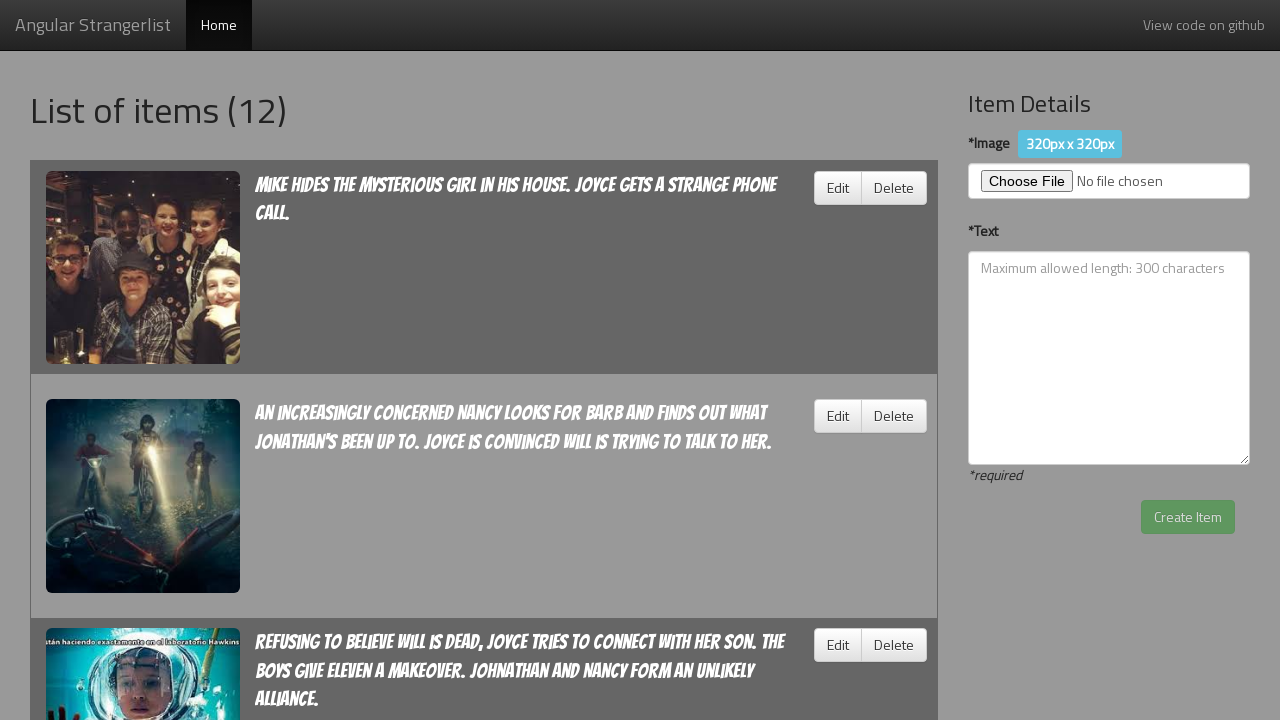

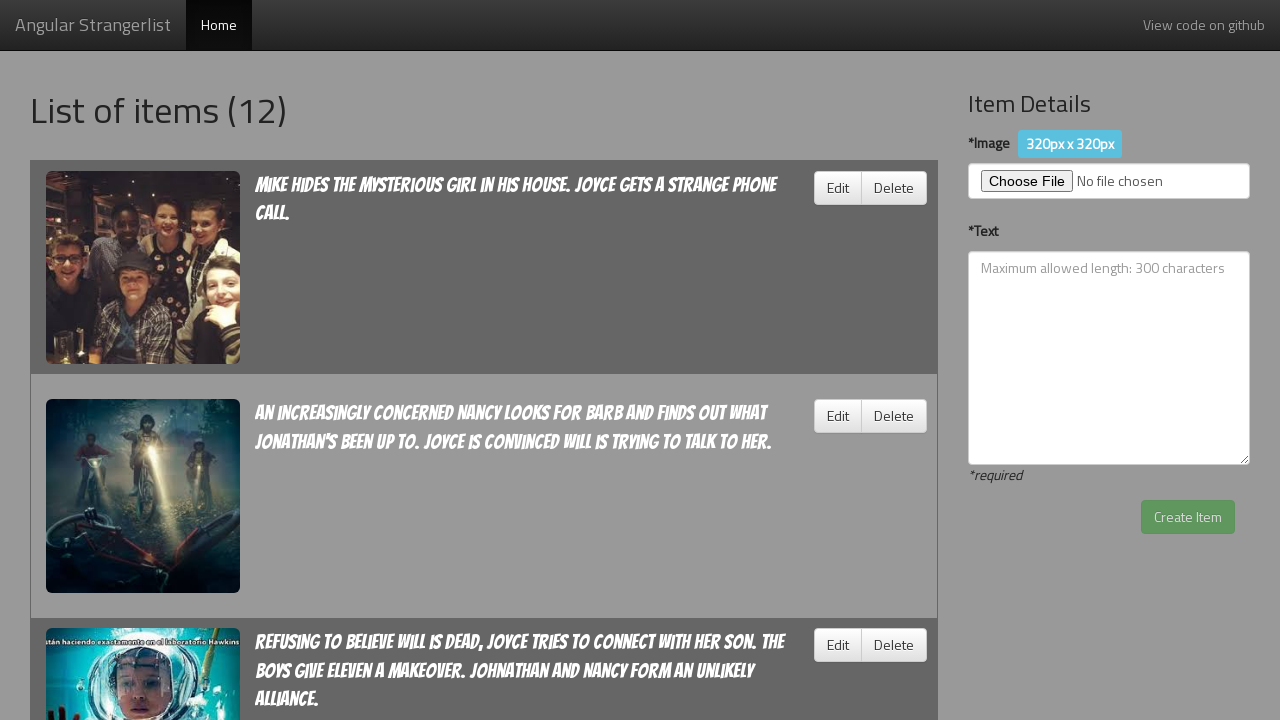